Tests the resizable UI element interaction on DemoQA website by navigating to the Interactions section and resizing a resizable box element

Starting URL: https://demoqa.com/

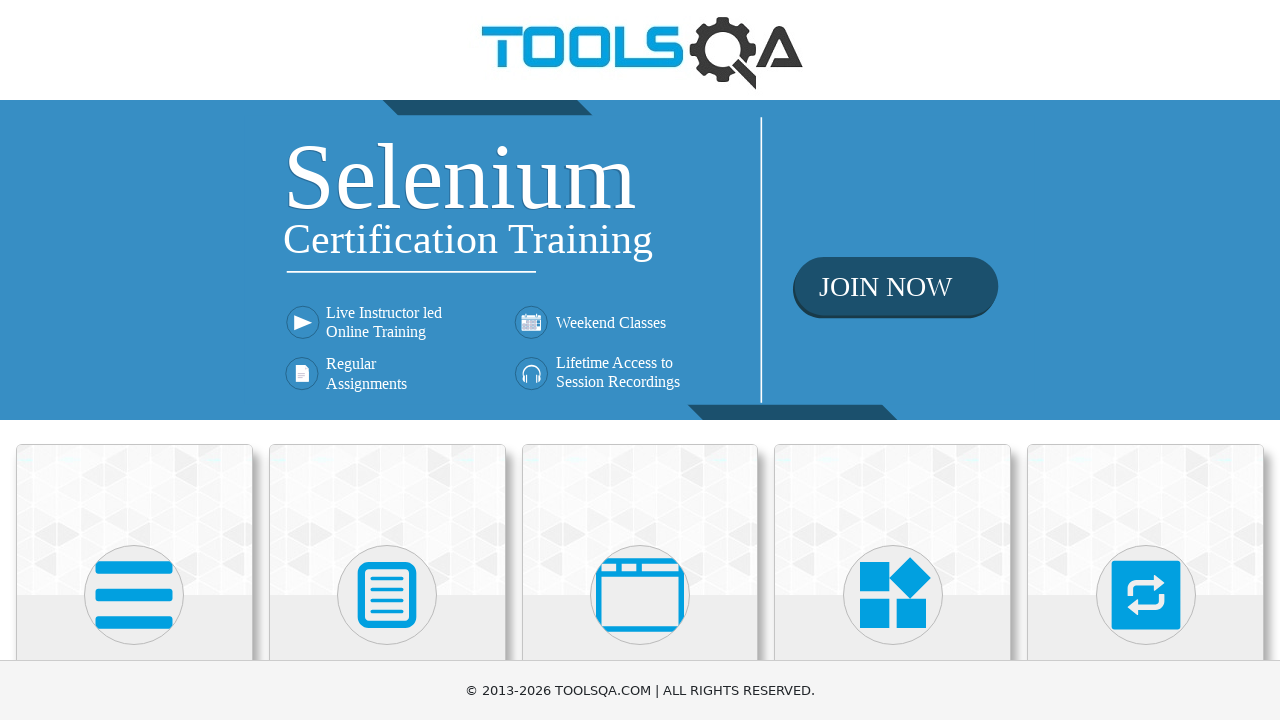

Scrolled down 300px to view Interactions section
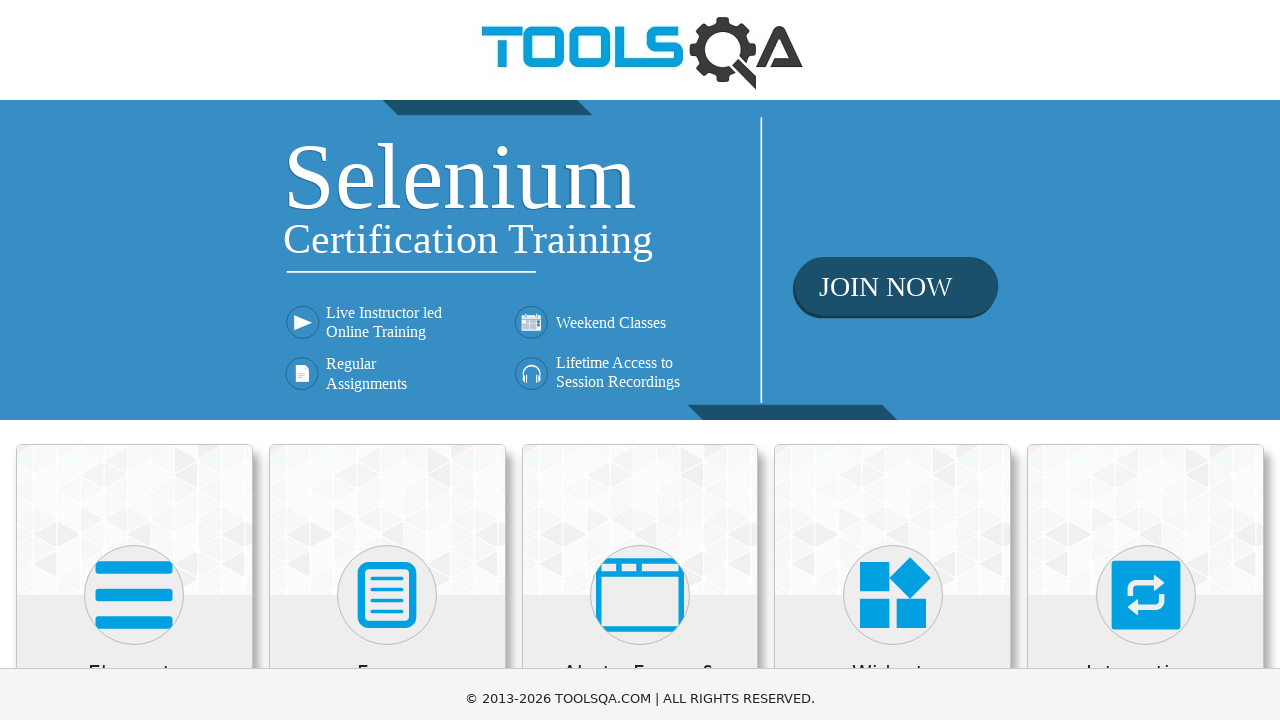

Clicked on Interactions section at (1146, 373) on xpath=//h5[contains(text(),'Interactions')]
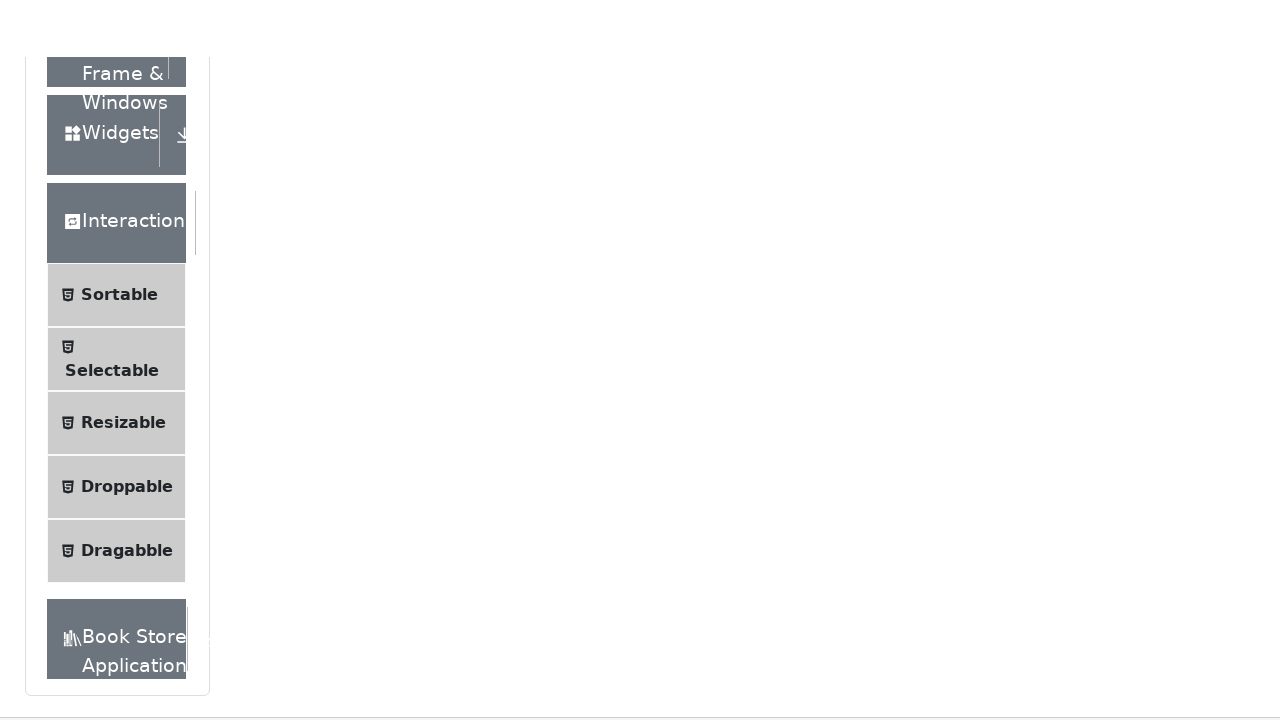

Scrolled down 600px to view Resizable option
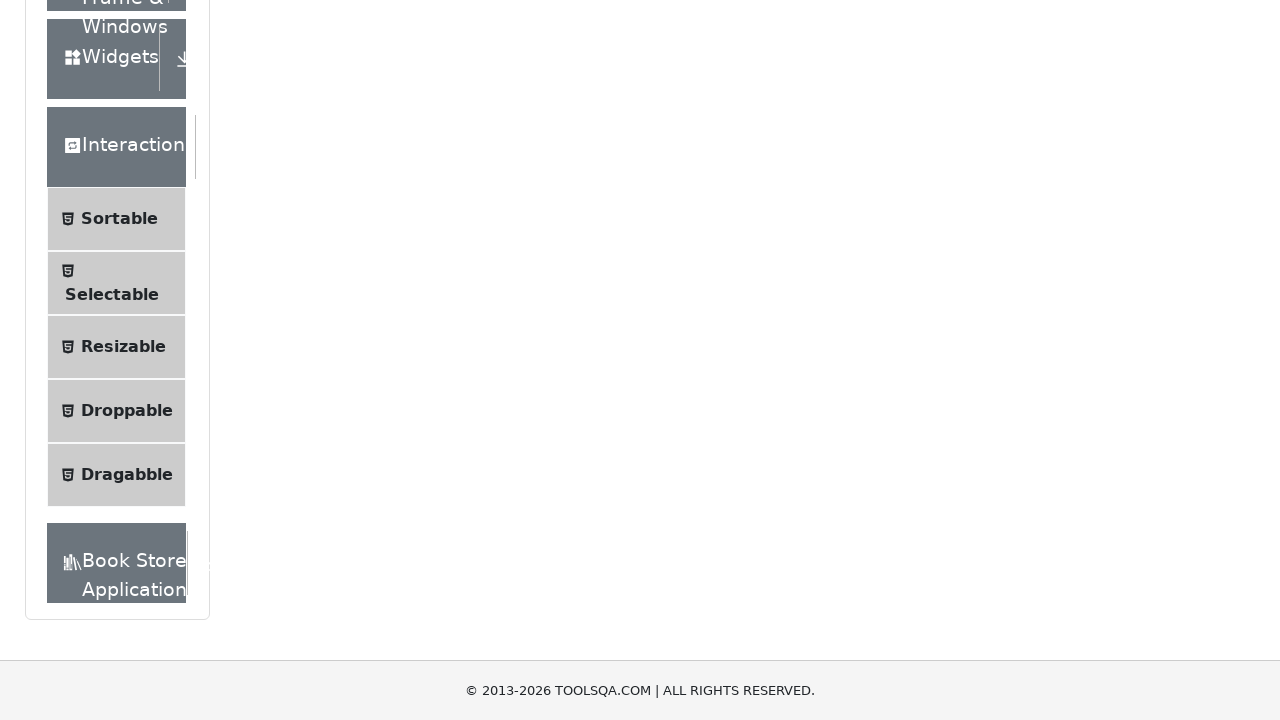

Clicked on Resizable option to navigate to resizable element test at (123, 347) on xpath=//span[contains(text(),'Resizable')]
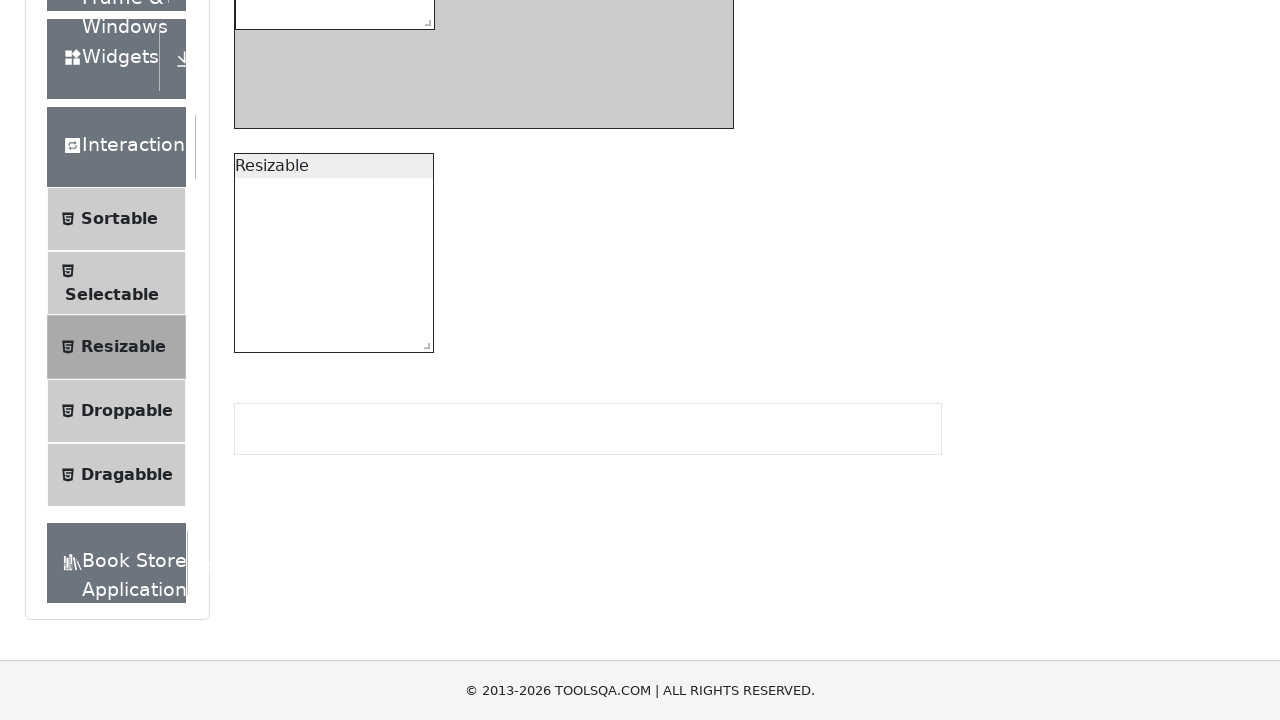

Located the resizable box element with ID 'resizableBoxWithRestriction'
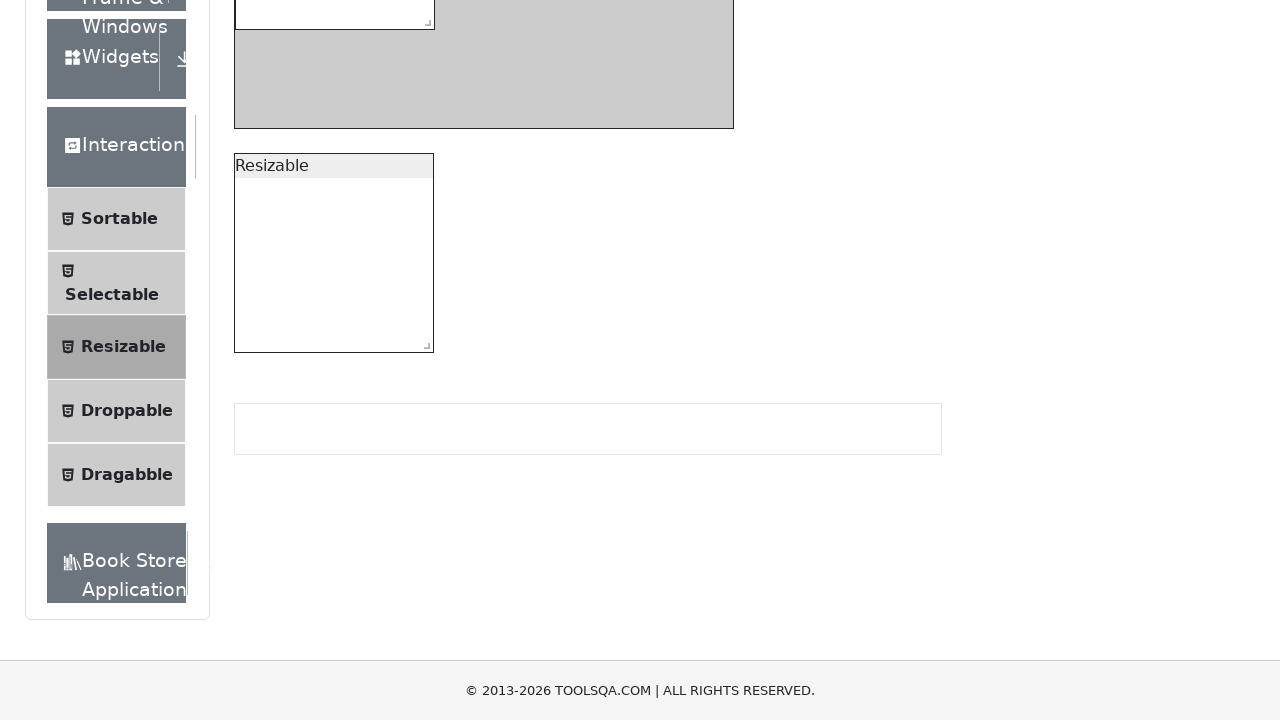

Retrieved bounding box coordinates of the resizable element
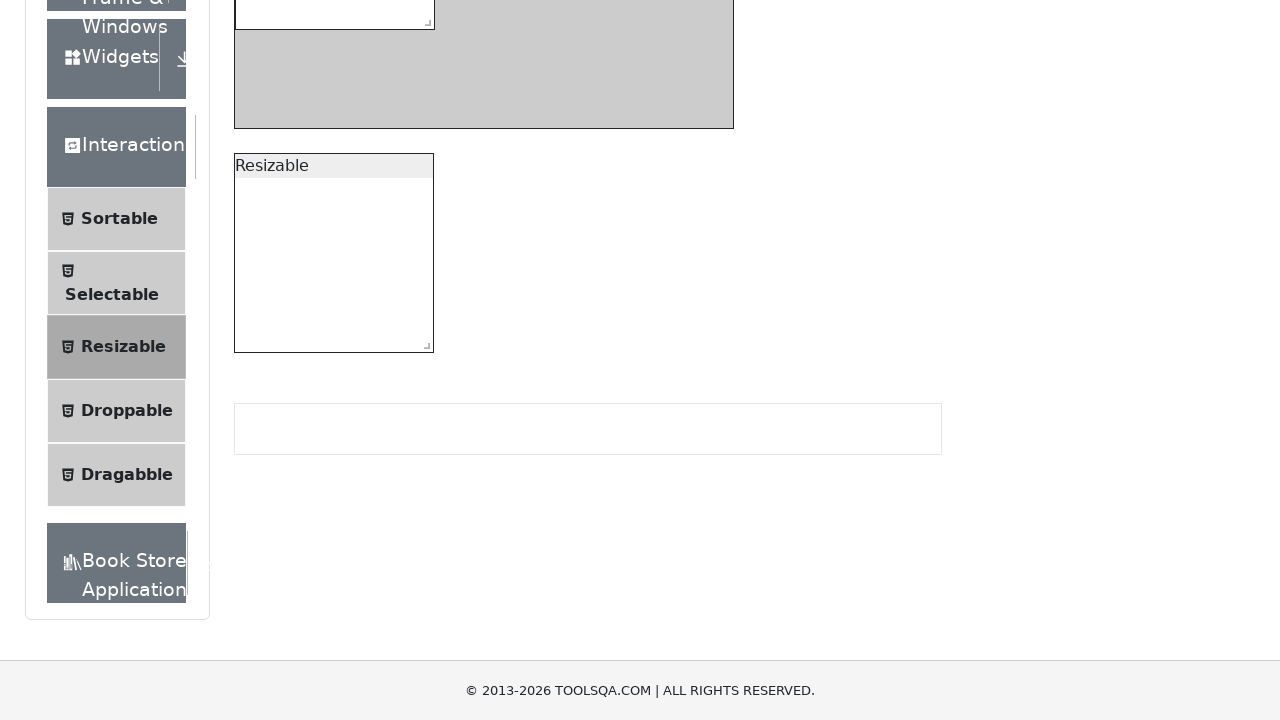

Calculated drag start position at bottom-right corner of resizable element
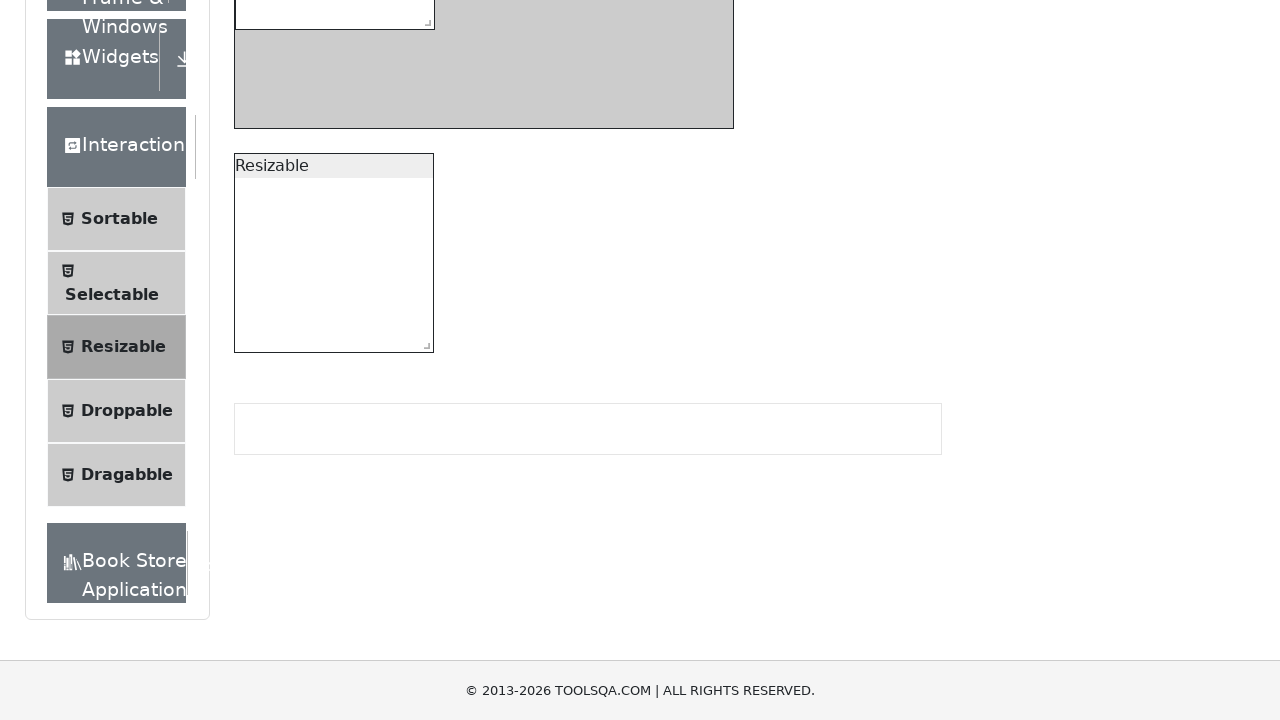

Moved mouse to the bottom-right corner of the resizable element at (435, 30)
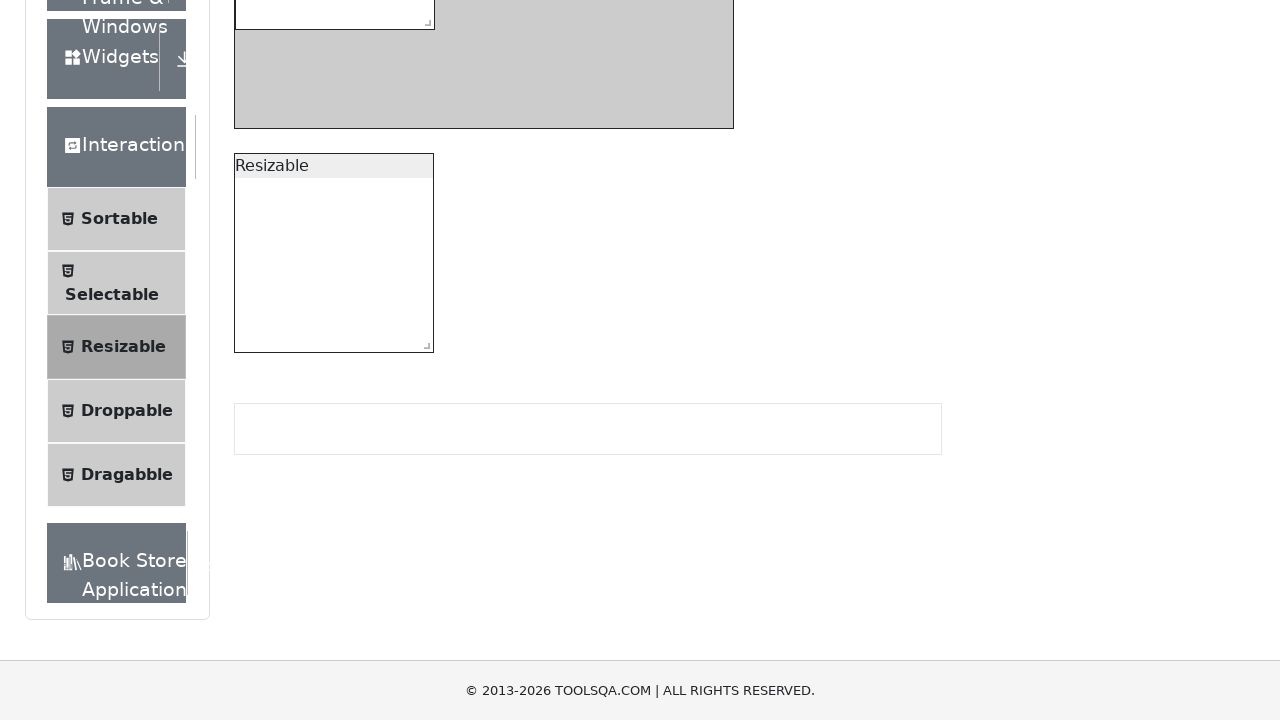

Pressed mouse button down to begin resize drag operation at (435, 30)
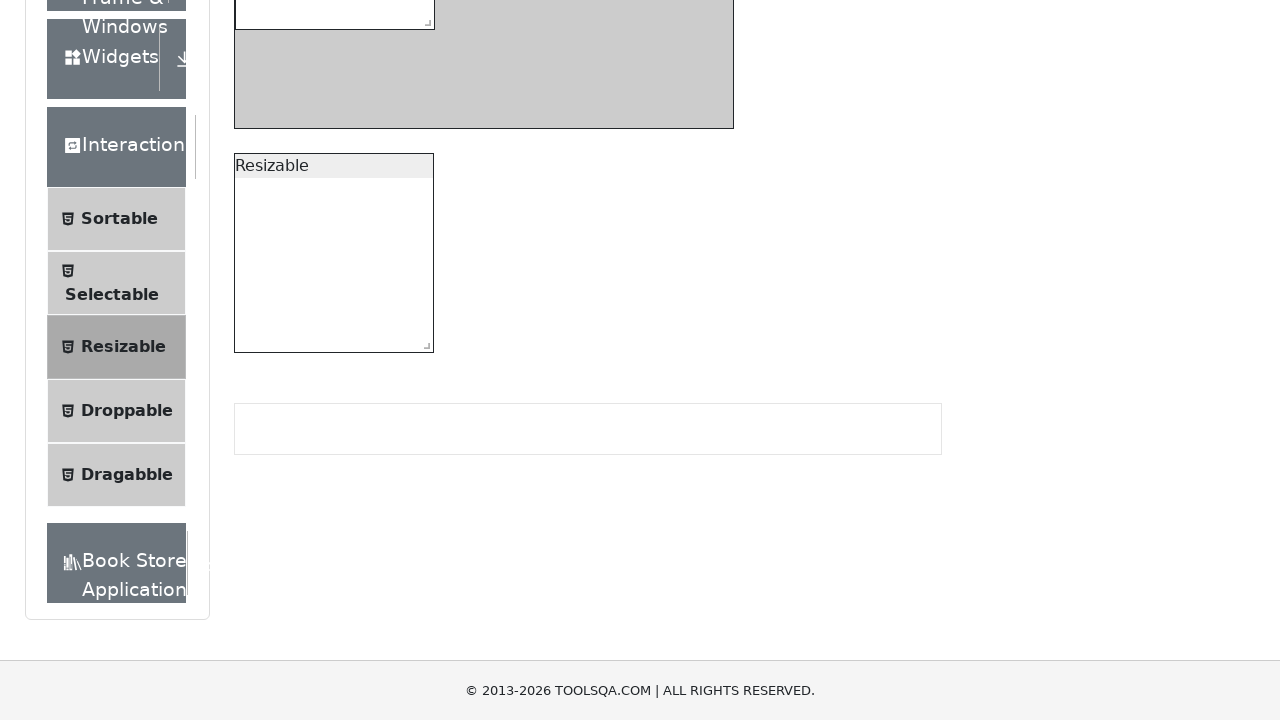

Dragged mouse 500px horizontally and 300px vertically to resize the element at (935, 330)
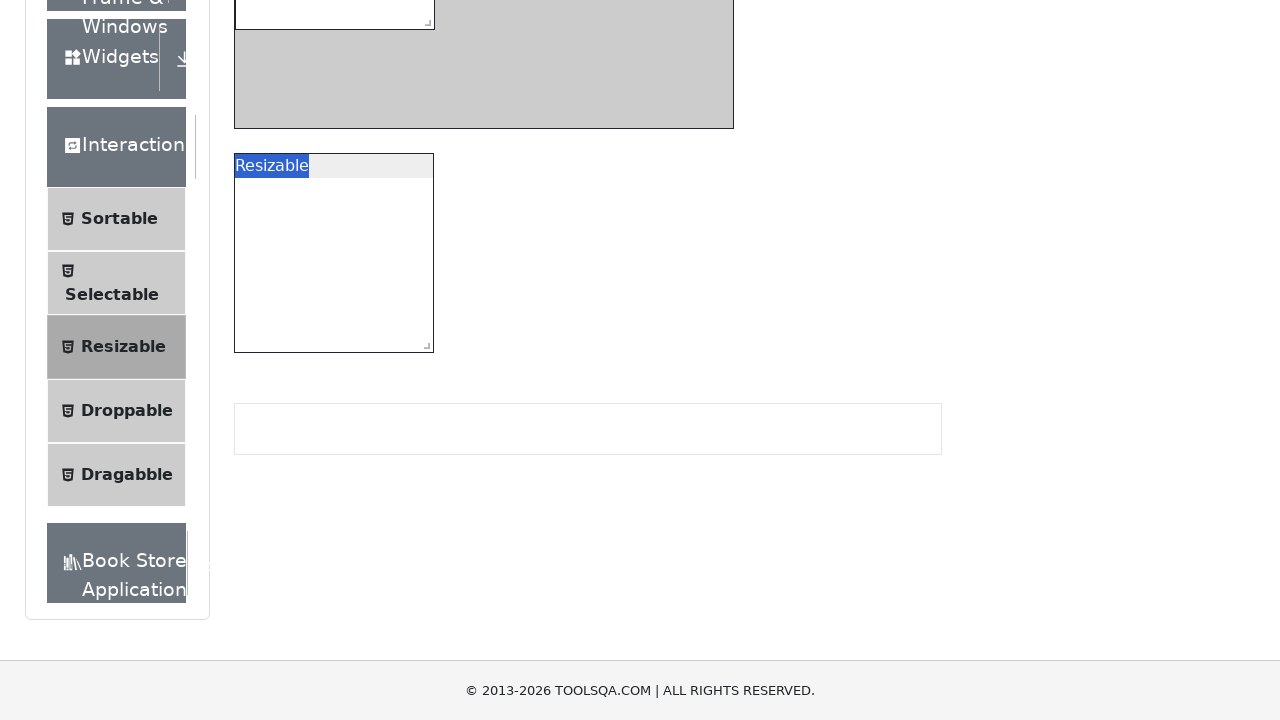

Released mouse button to complete the resize operation at (935, 330)
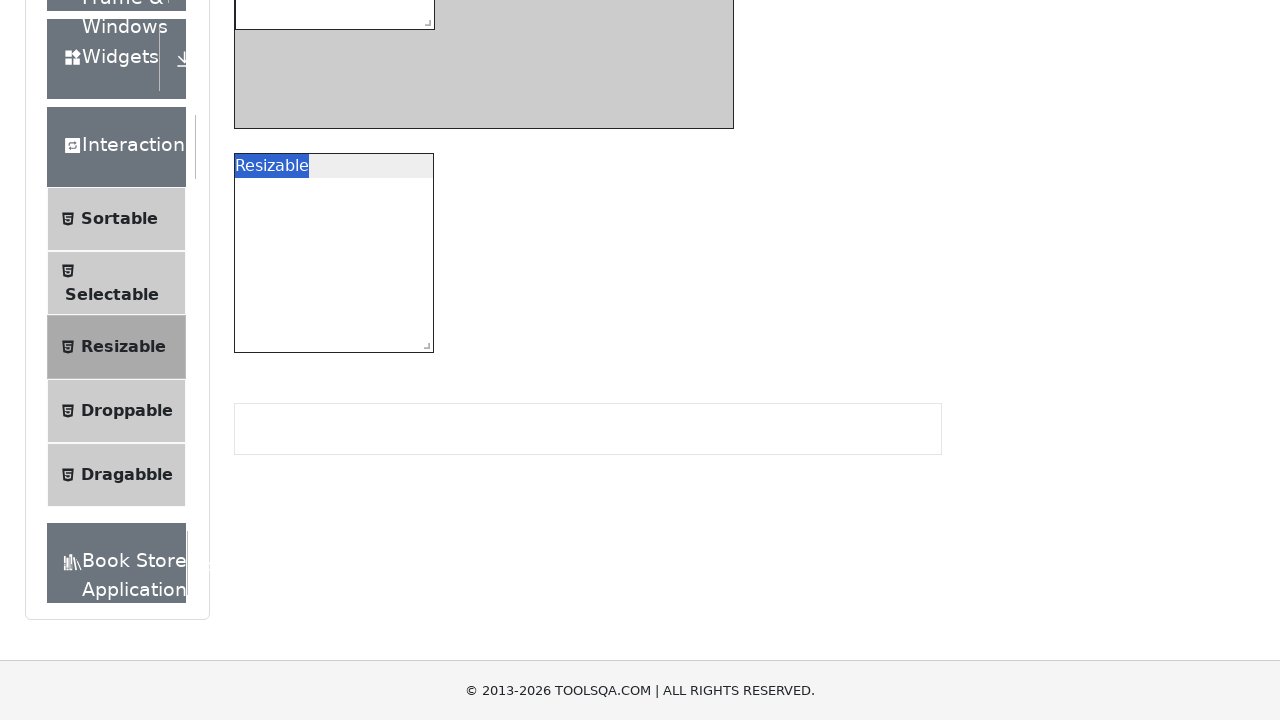

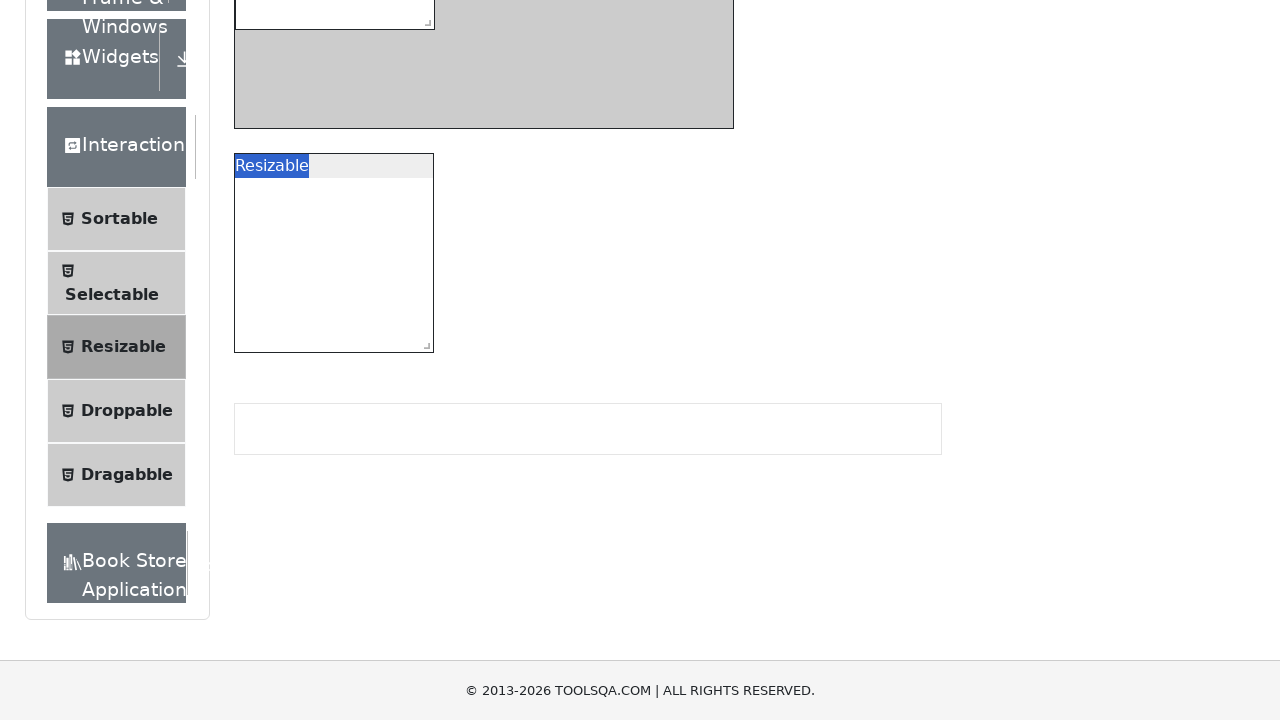